Tests finding elements using CSS selectors on a locators example page, locating elements by combining ID and class selectors

Starting URL: https://kristinek.github.io/site/examples/locators

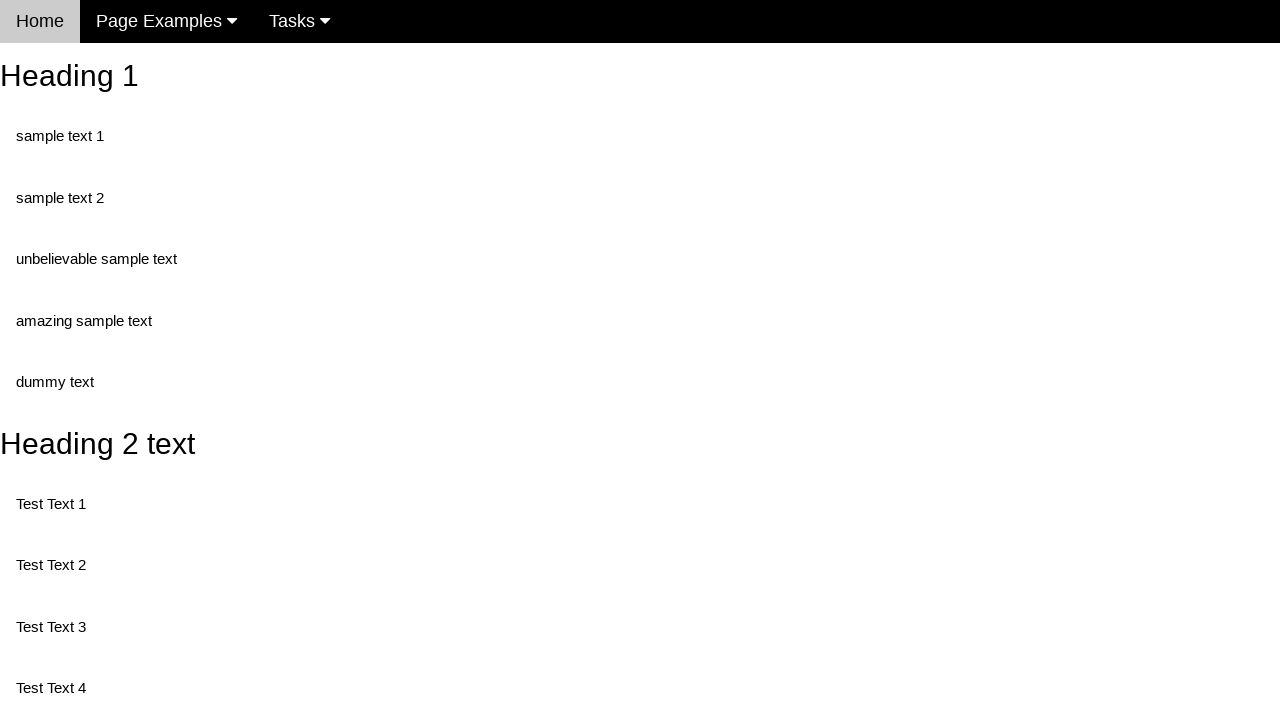

Navigated to locators example page
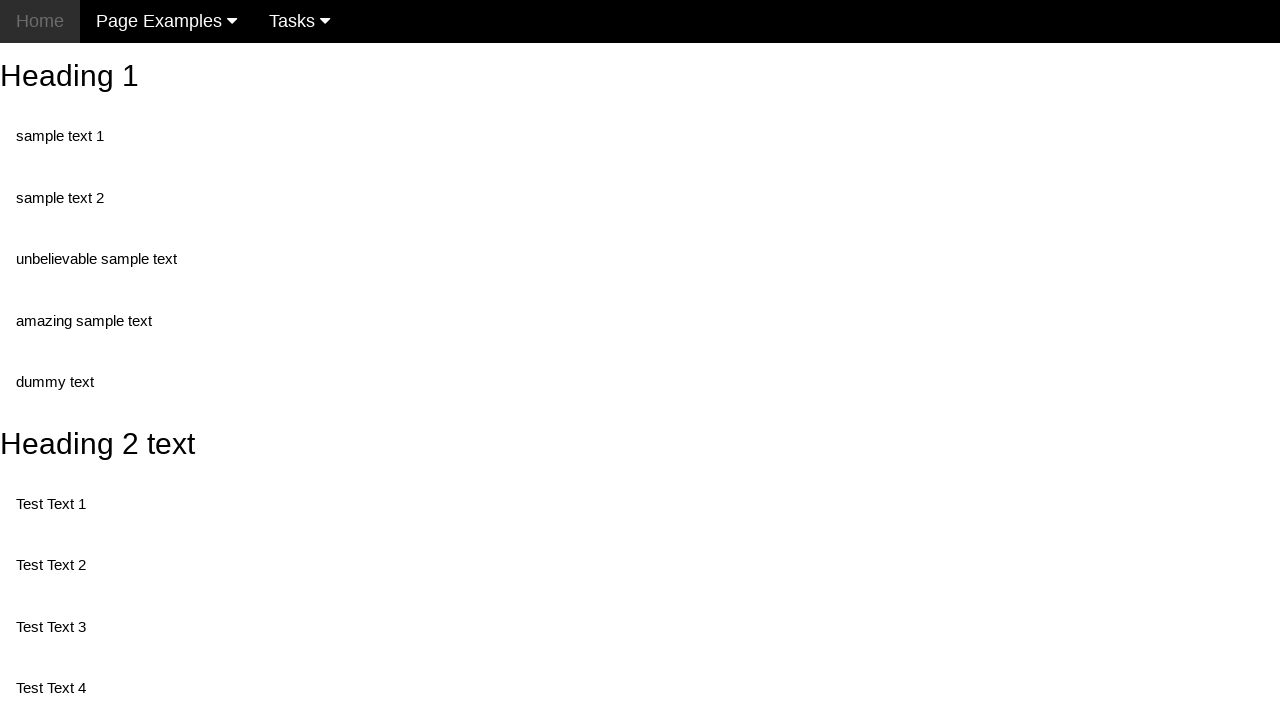

Located element using CSS selector with child combinator (div#test1 > .test)
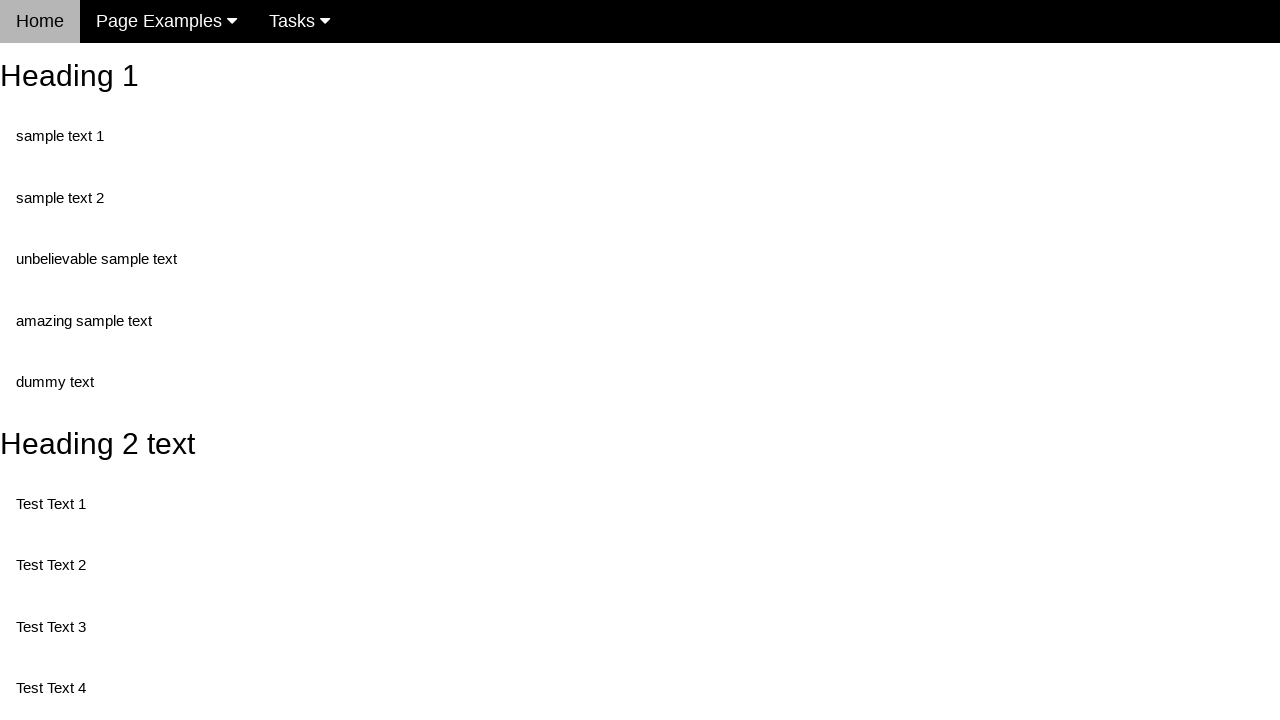

Verified element with child combinator selector is visible
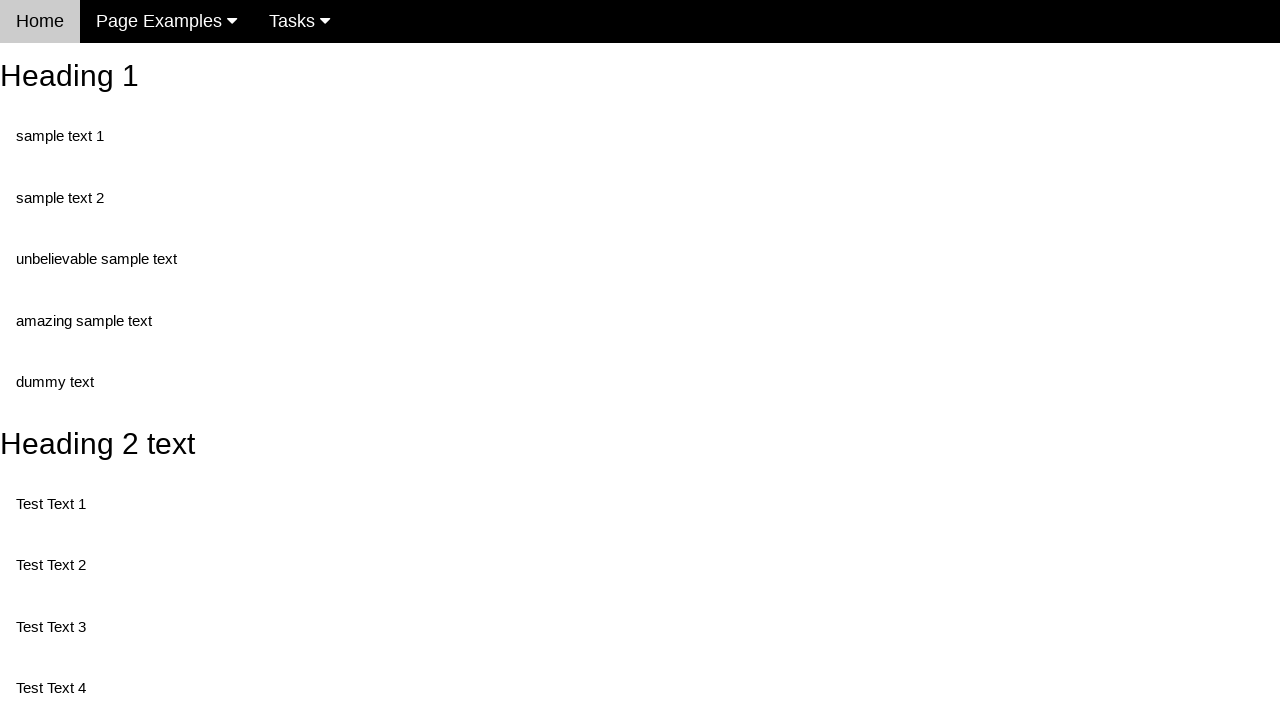

Located element using CSS selector combining class and ID (.text#dummy)
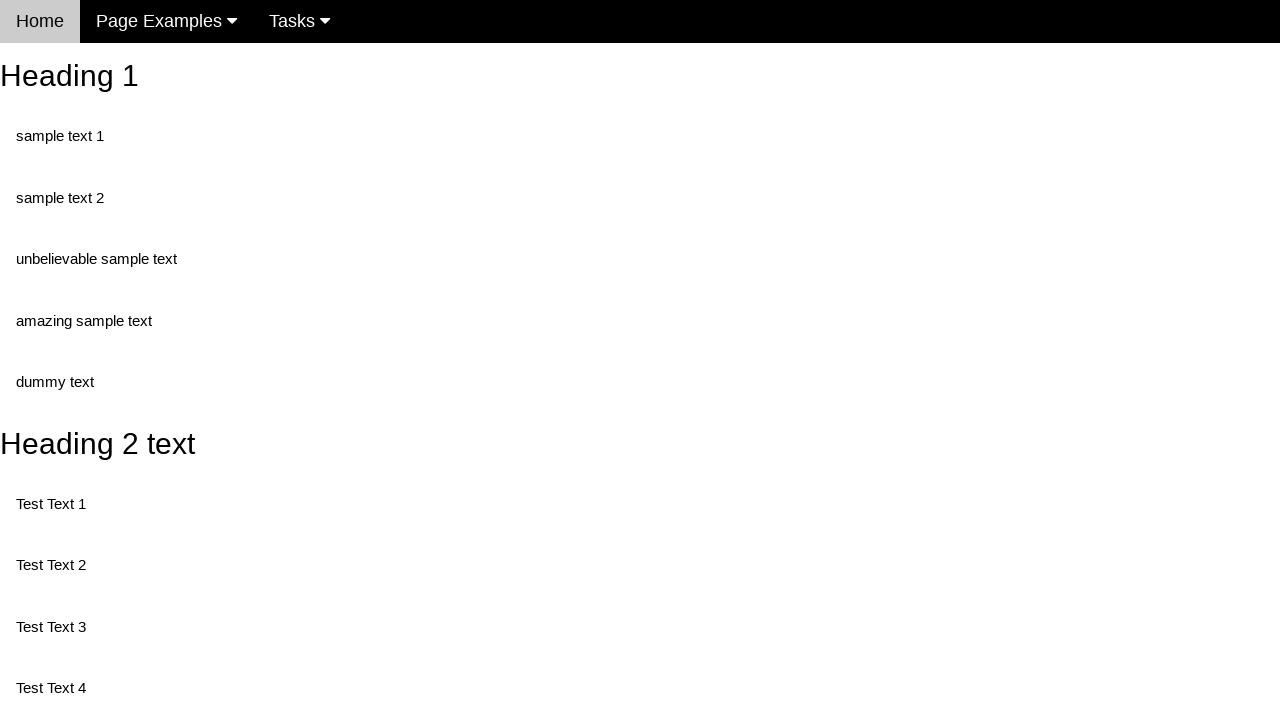

Verified element with combined class and ID selector is visible
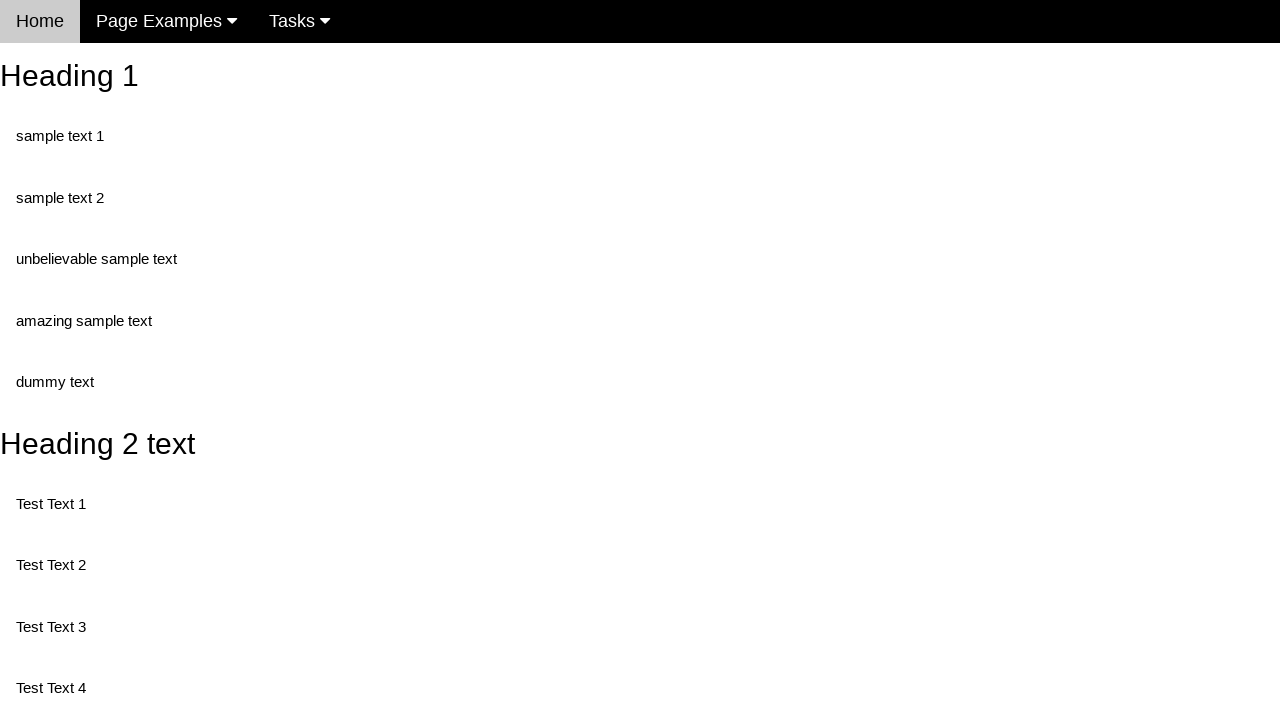

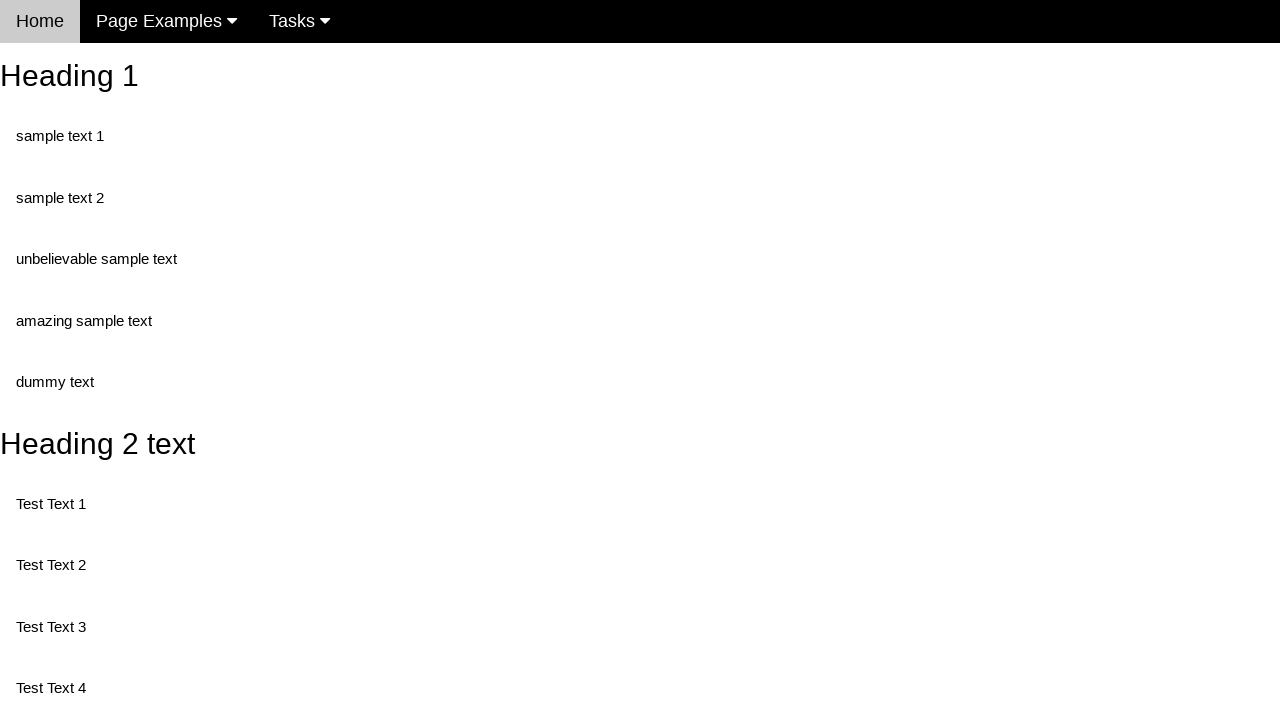